Tests JavaScript prompt alert functionality by switching to an iframe, clicking a button to trigger a prompt dialog, entering text into the prompt, and accepting it.

Starting URL: https://www.w3schools.com/js/tryit.asp?filename=tryjs_prompt

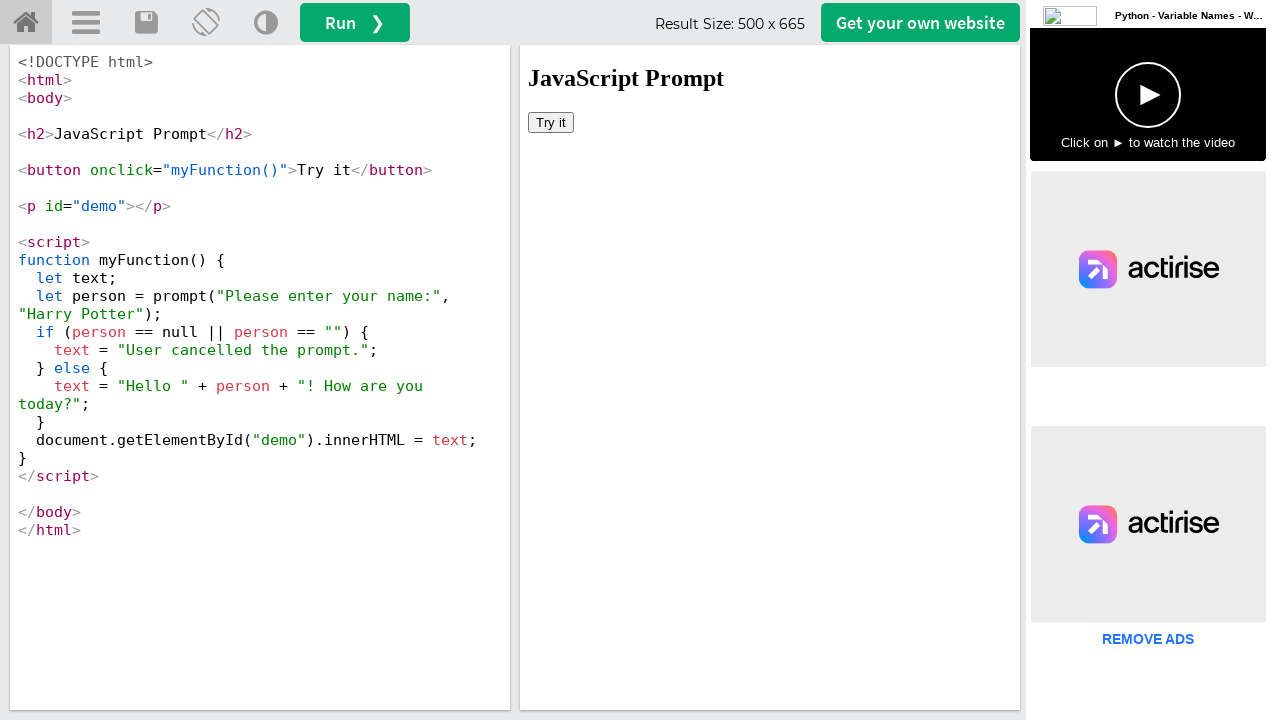

Located iframe with id 'iframeResult'
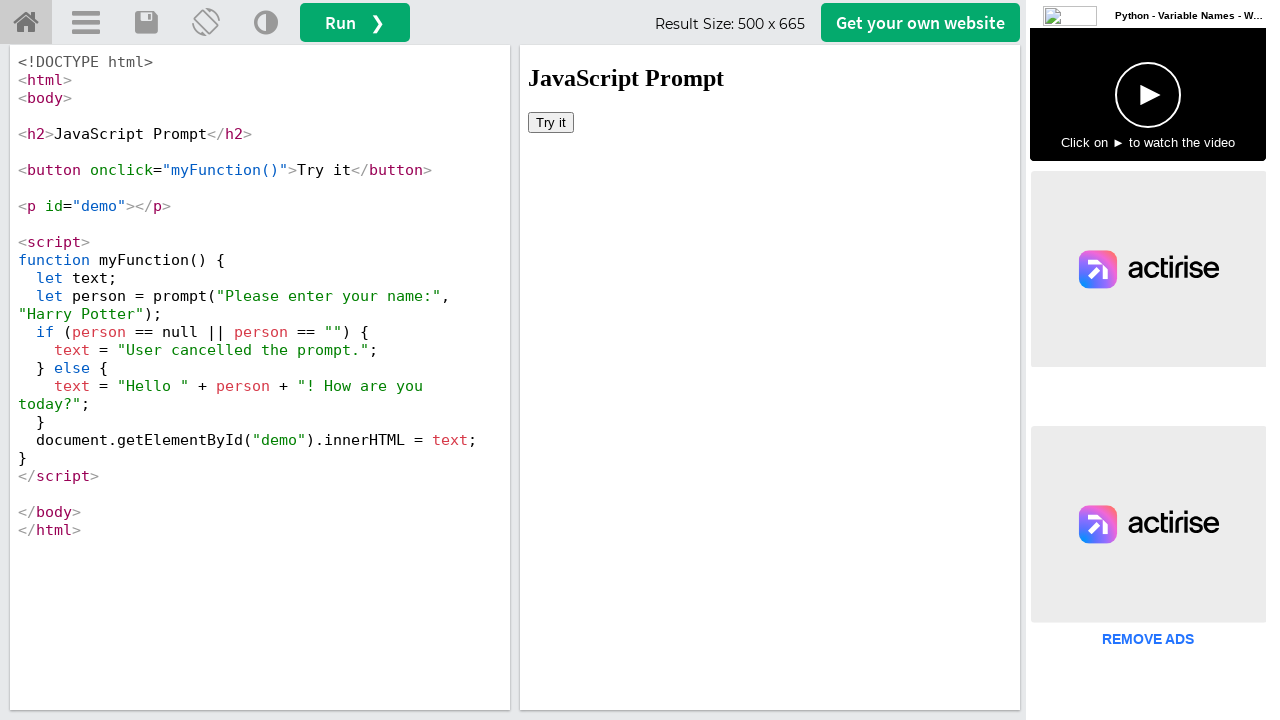

Clicked button in iframe to trigger prompt alert at (551, 122) on #iframeResult >> internal:control=enter-frame >> xpath=/html/body/button
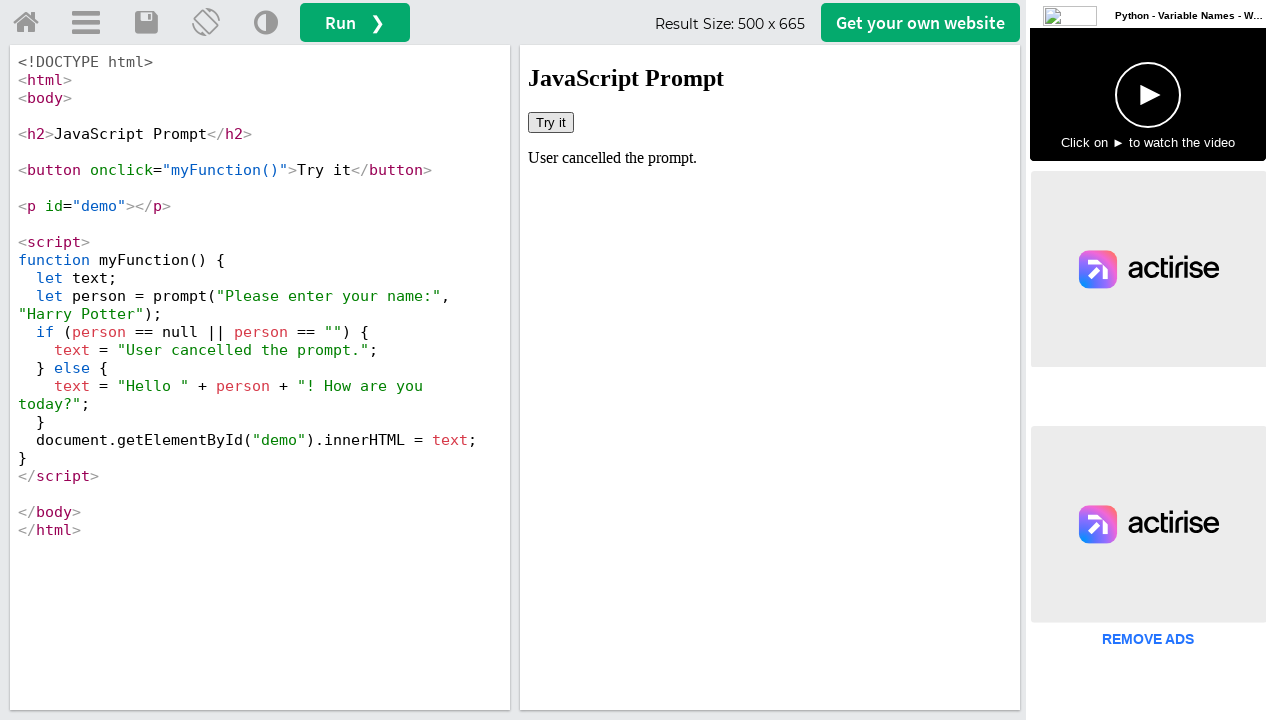

Set up dialog handler to accept prompts with text 'WCTF'
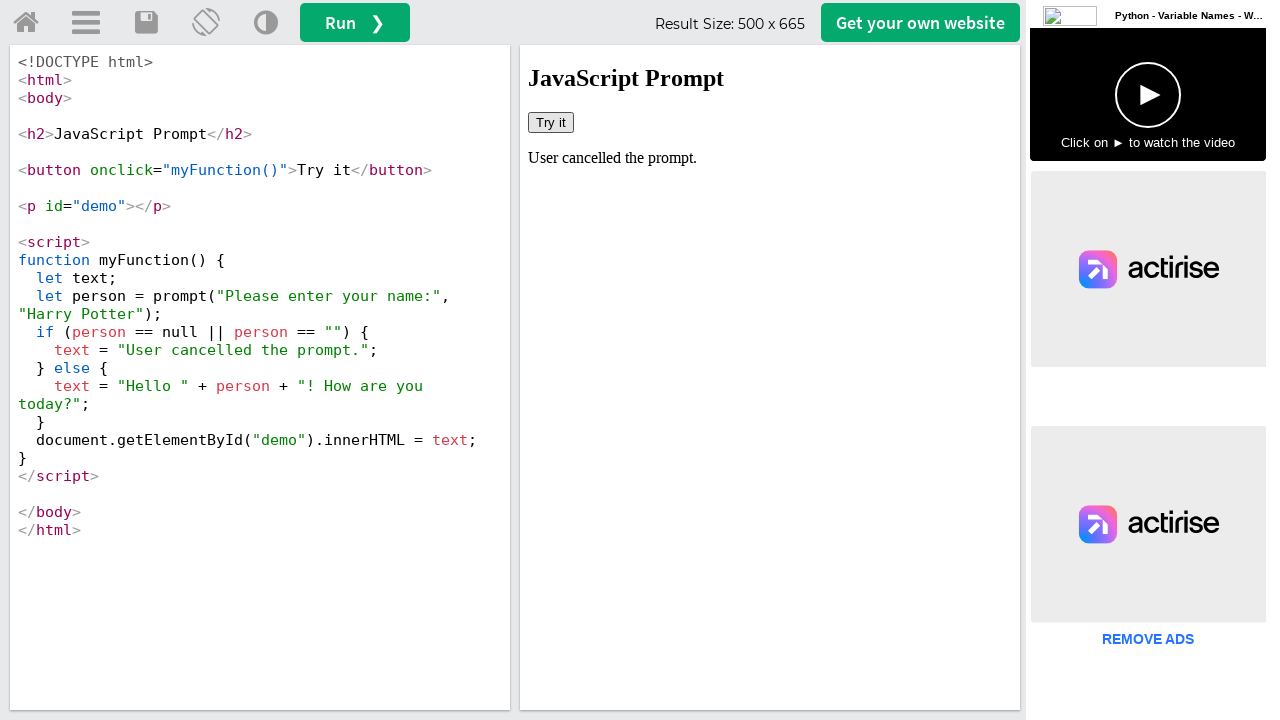

Clicked button again to trigger prompt dialog and accept it with handler at (551, 122) on #iframeResult >> internal:control=enter-frame >> xpath=/html/body/button
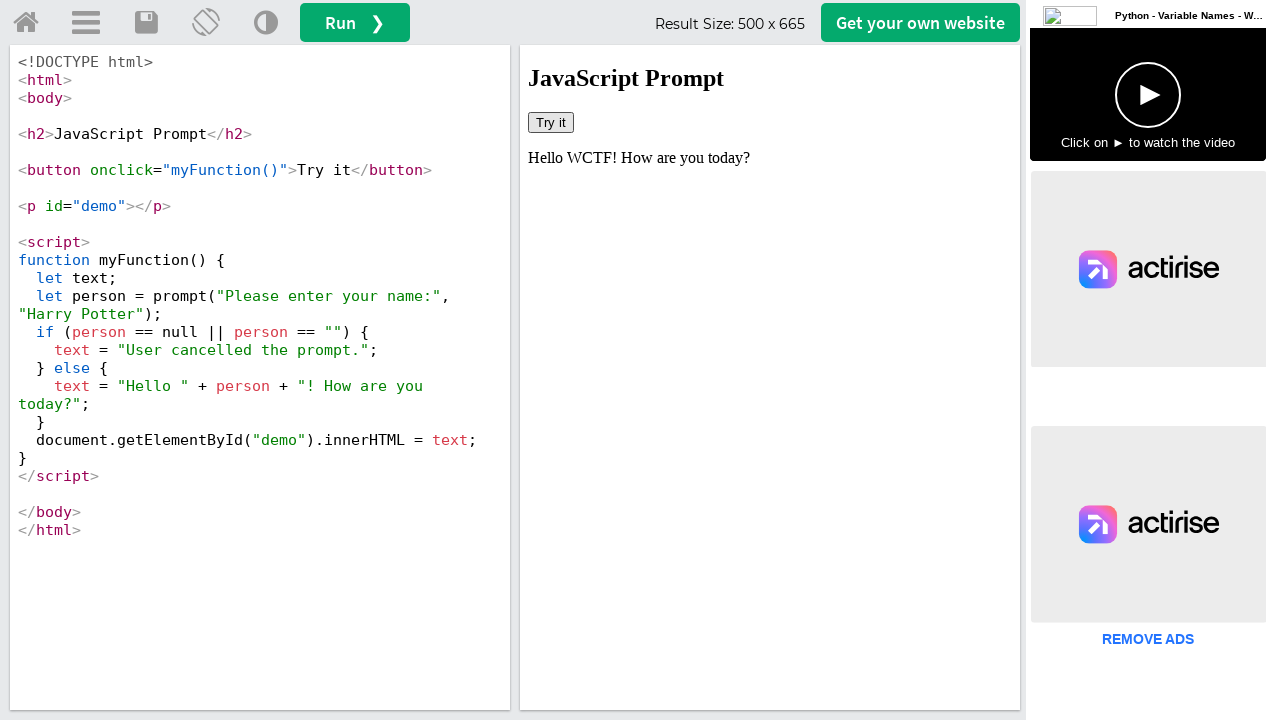

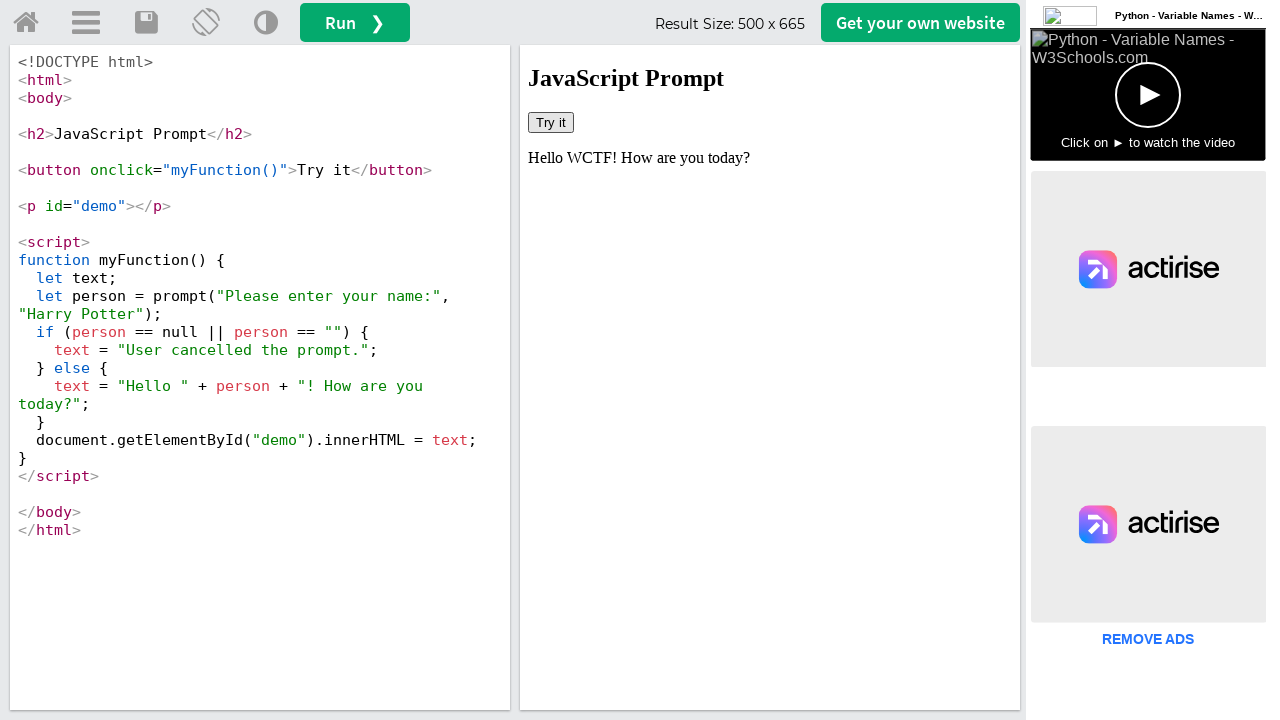